Tests the Broken Links - Images page by navigating to it and checking for image presence

Starting URL: https://demoqa.com/elements

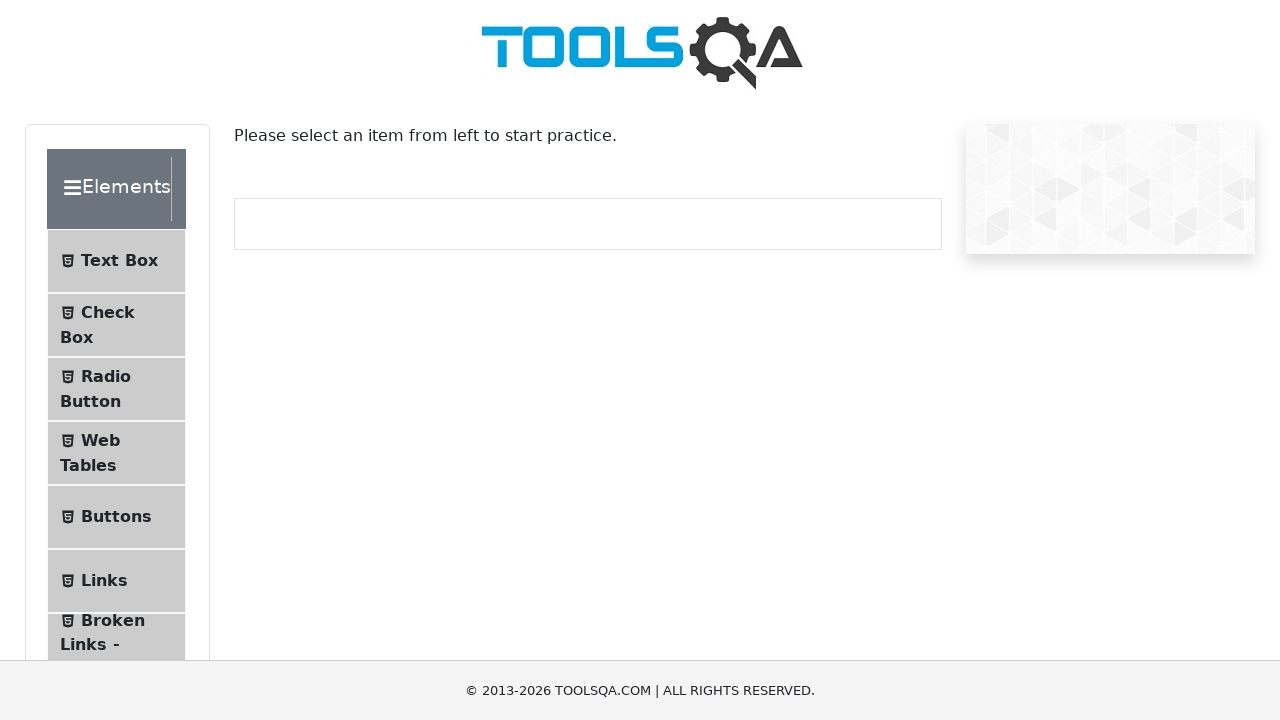

Clicked on Broken Links - Images menu item at (116, 645) on li#item-6
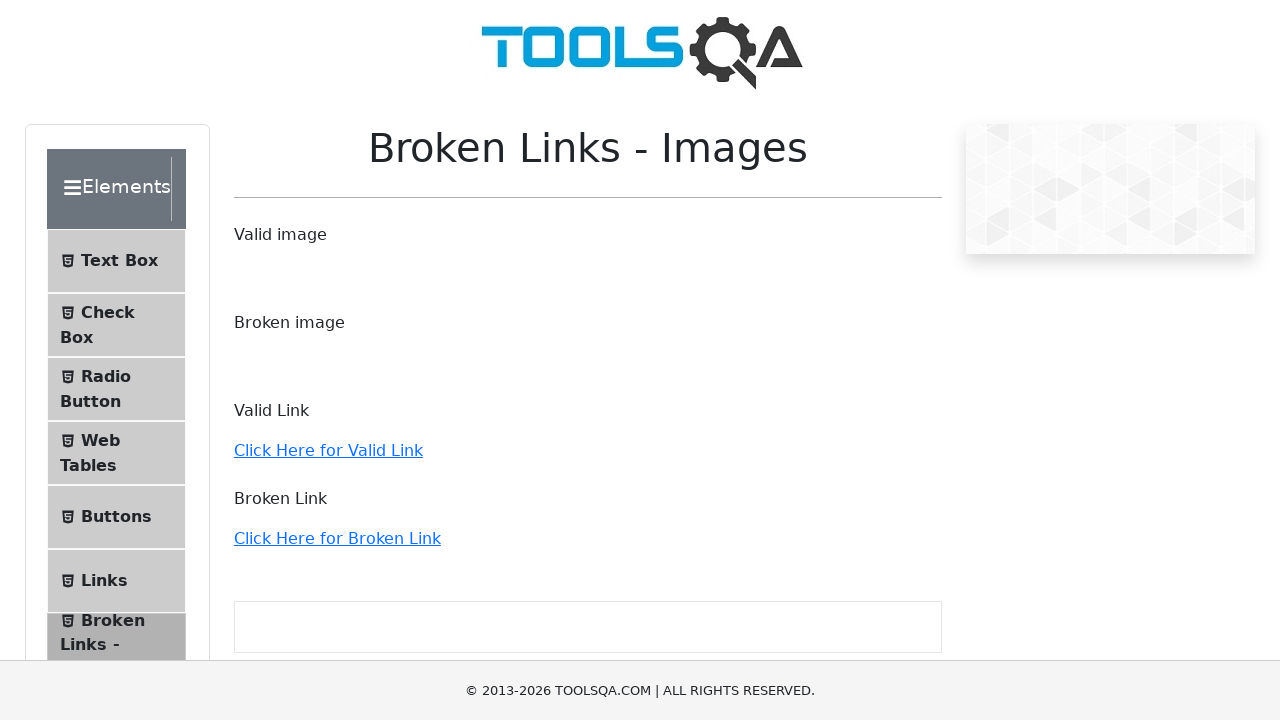

Waited for image with Toolsqa.jpg source to load
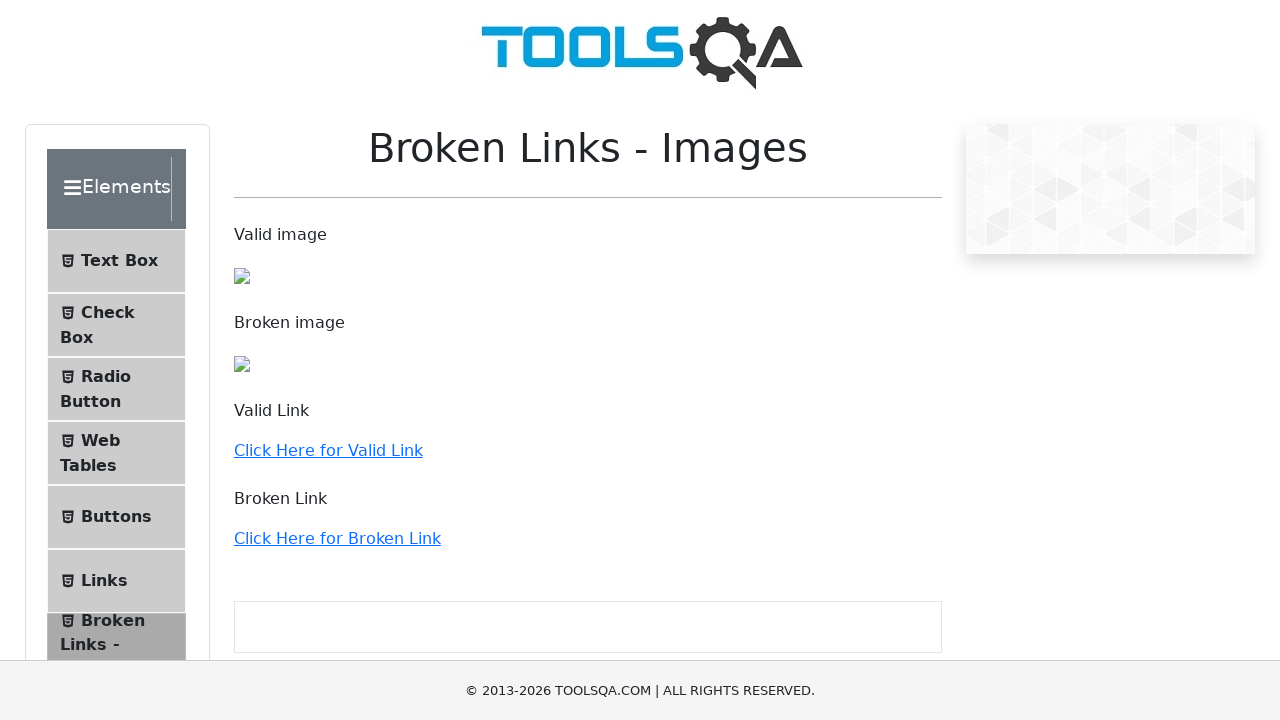

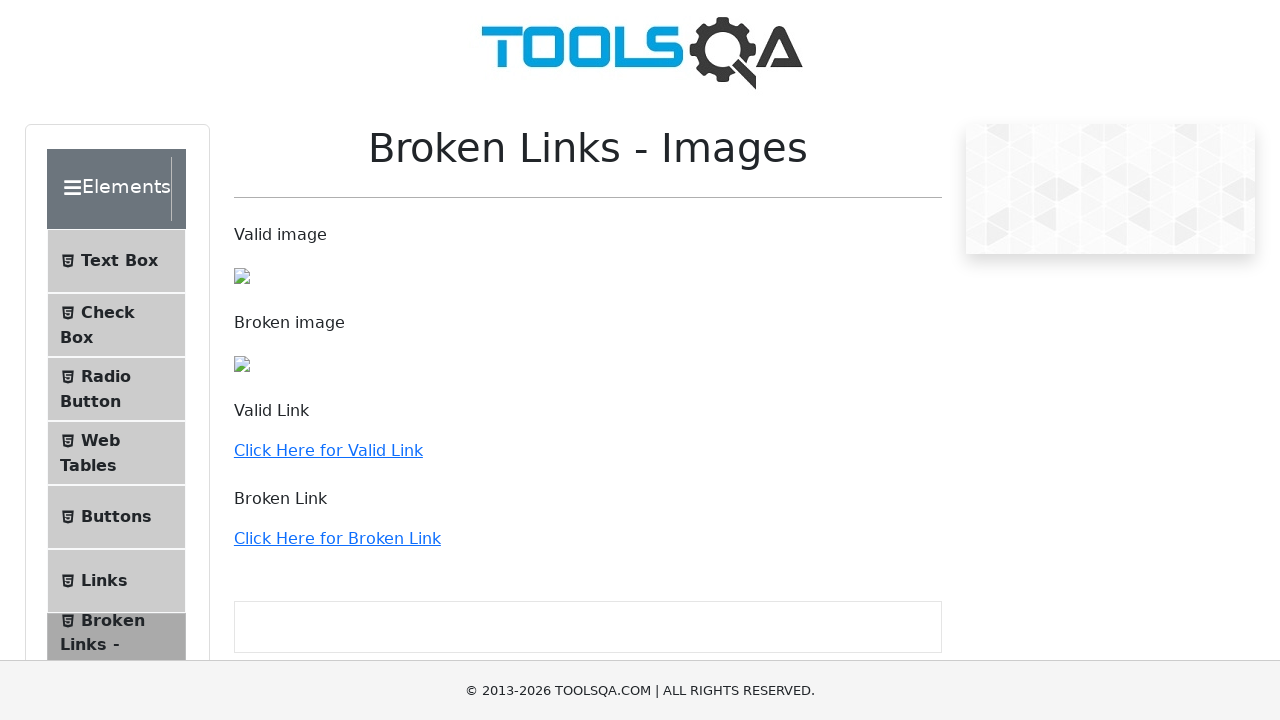